Tests checkbox functionality by verifying initial unselected state, clicking to select it, and verifying the selected state on a practice dropdown page

Starting URL: https://rahulshettyacademy.com/dropdownsPractise/

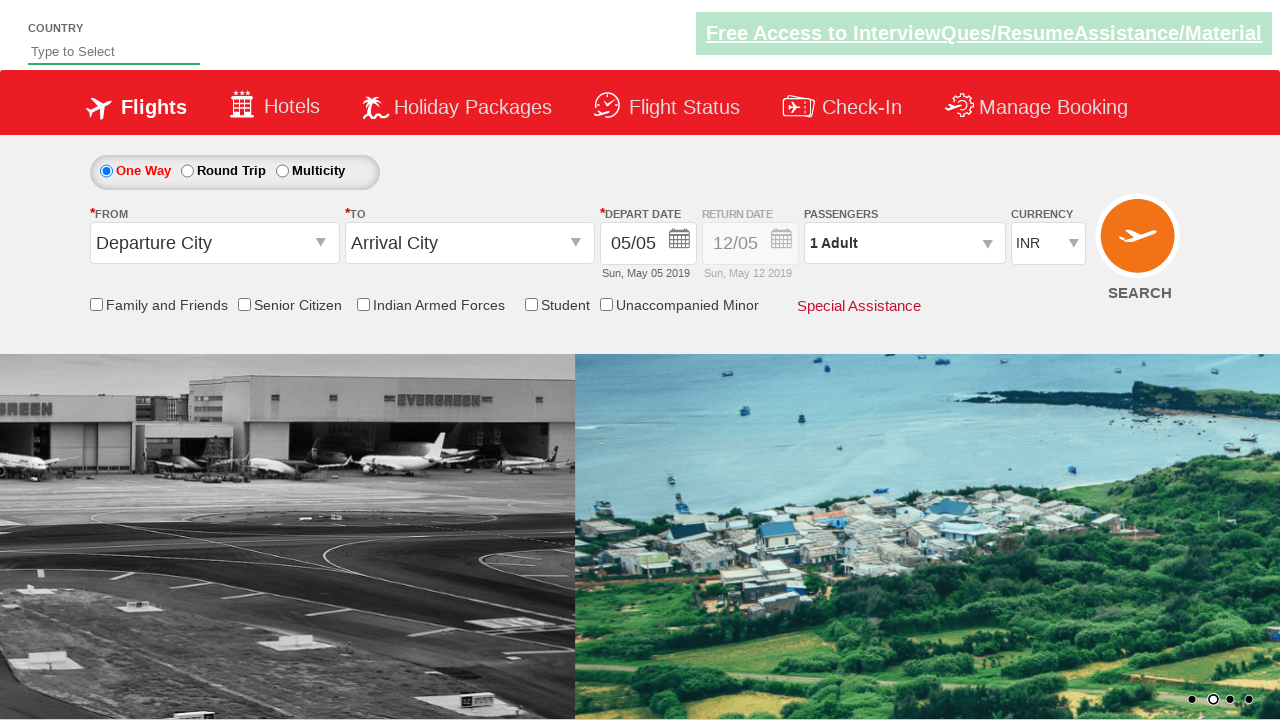

Located checkbox element with id containing 'IndArm'
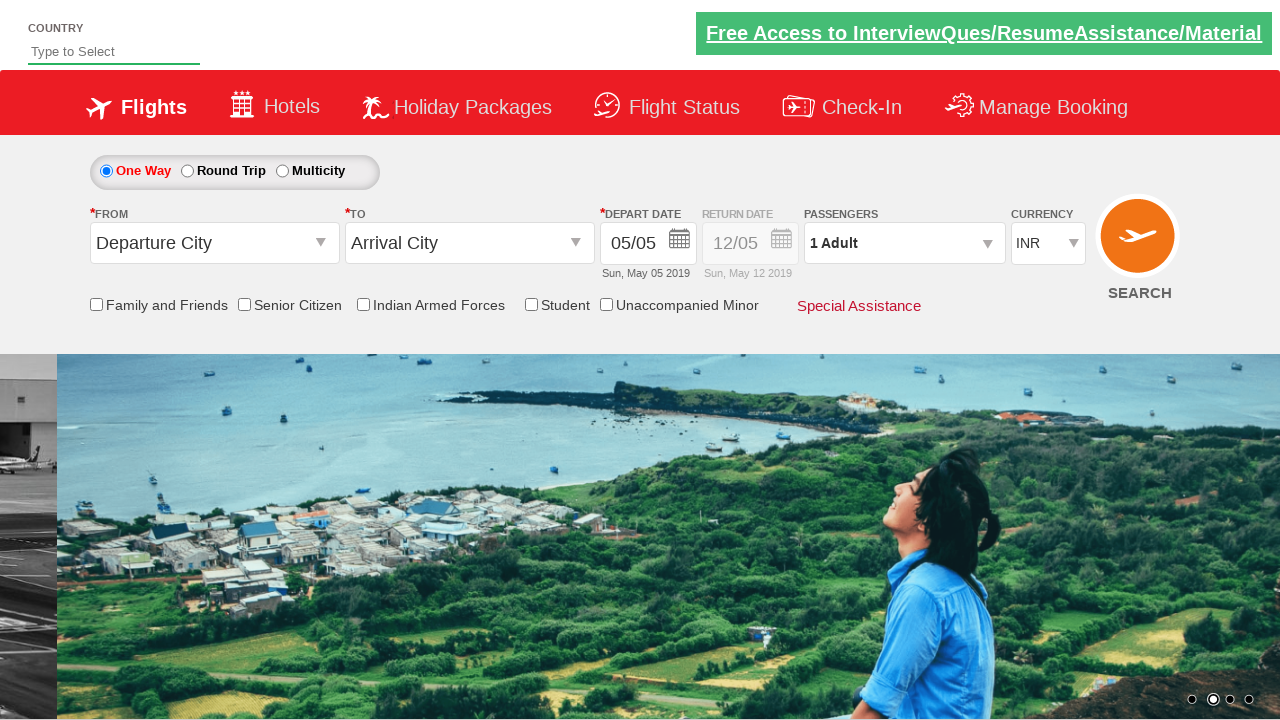

Verified checkbox is initially unselected
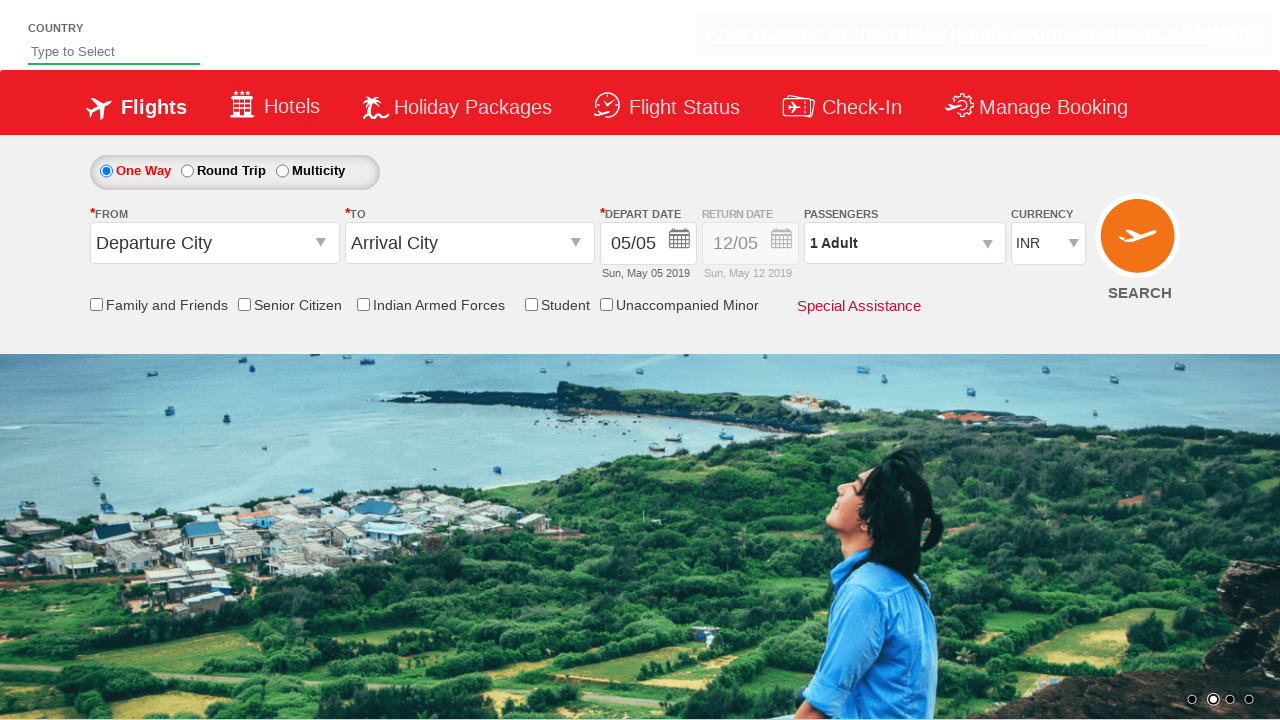

Clicked checkbox to select it at (363, 304) on input[id*='IndArm']
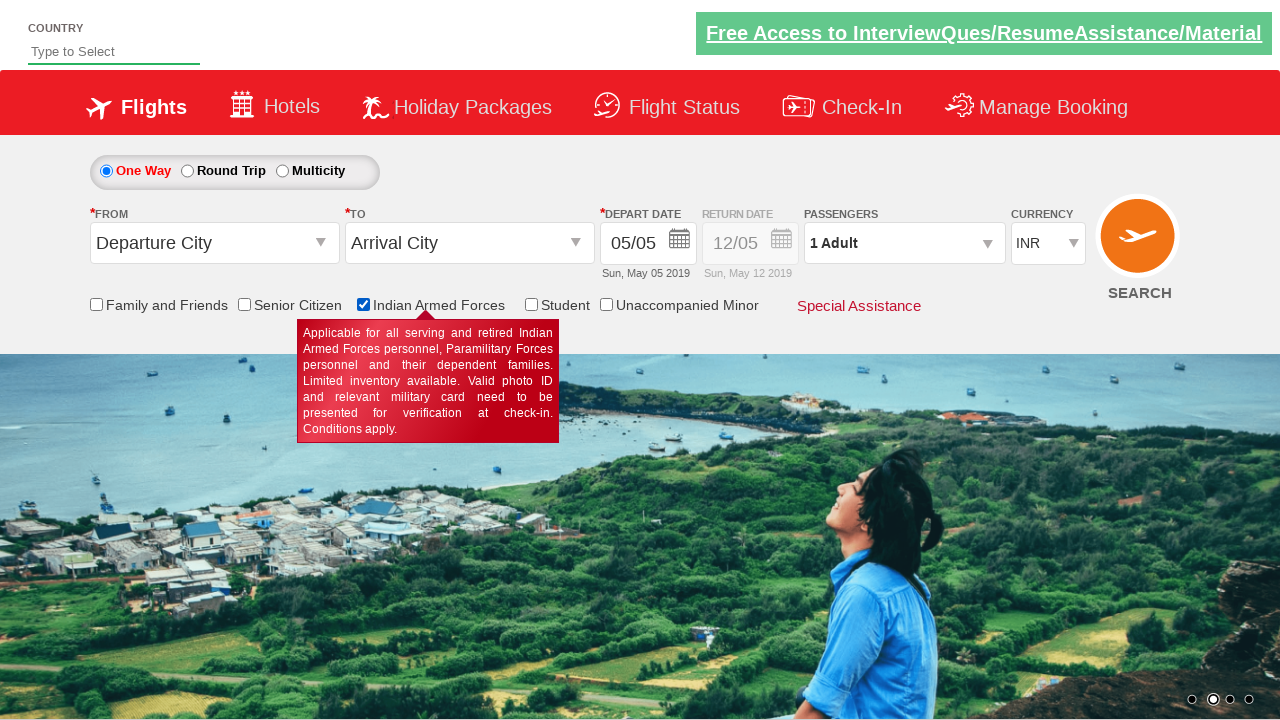

Verified checkbox is now selected after clicking
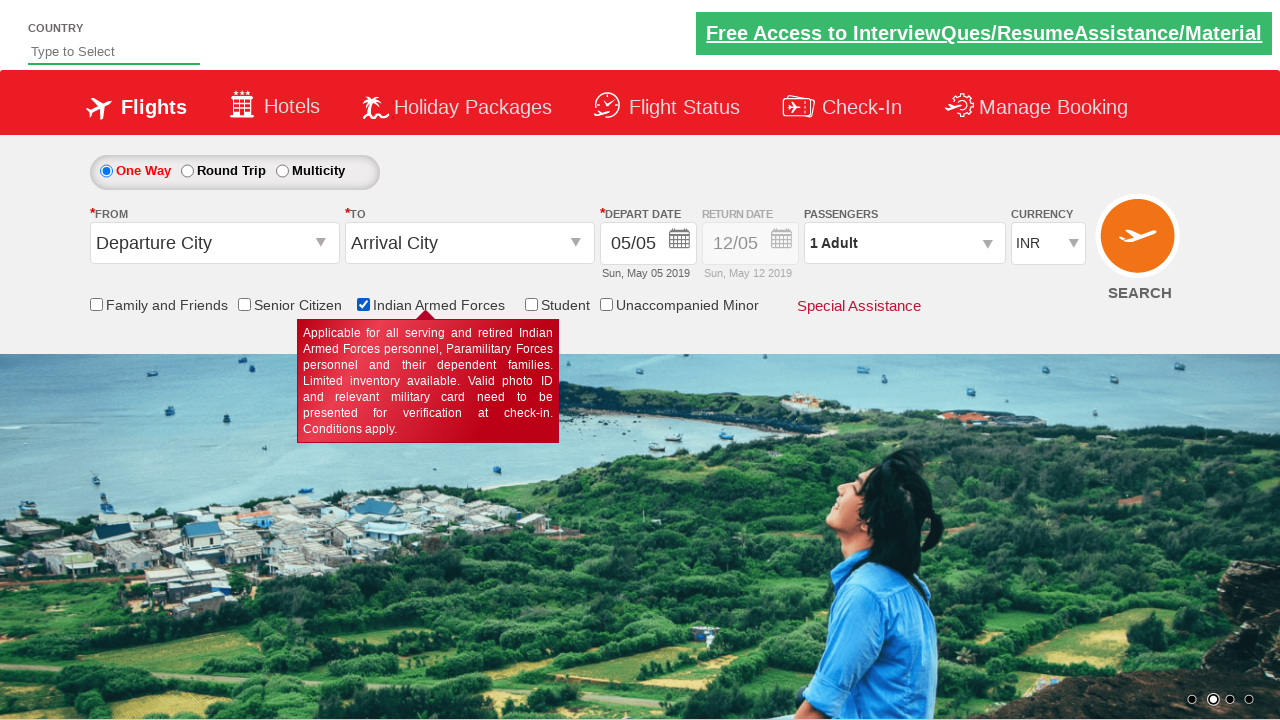

Retrieved total checkbox count: 6
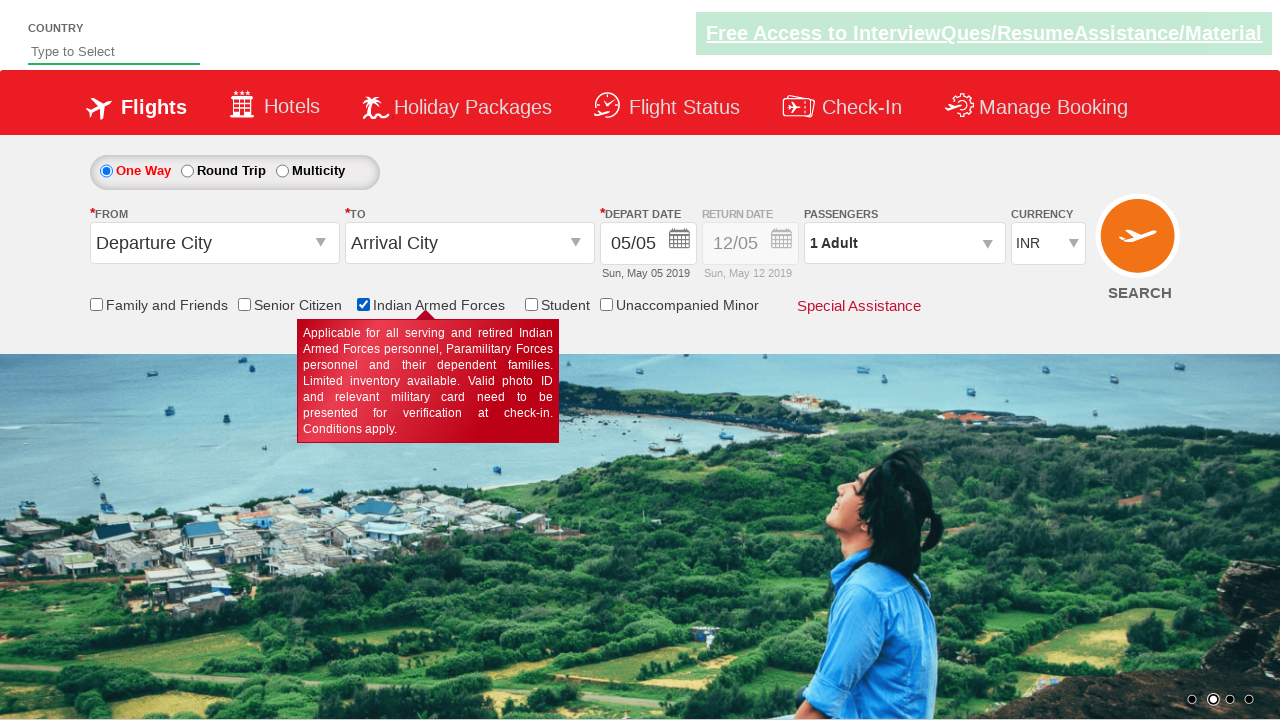

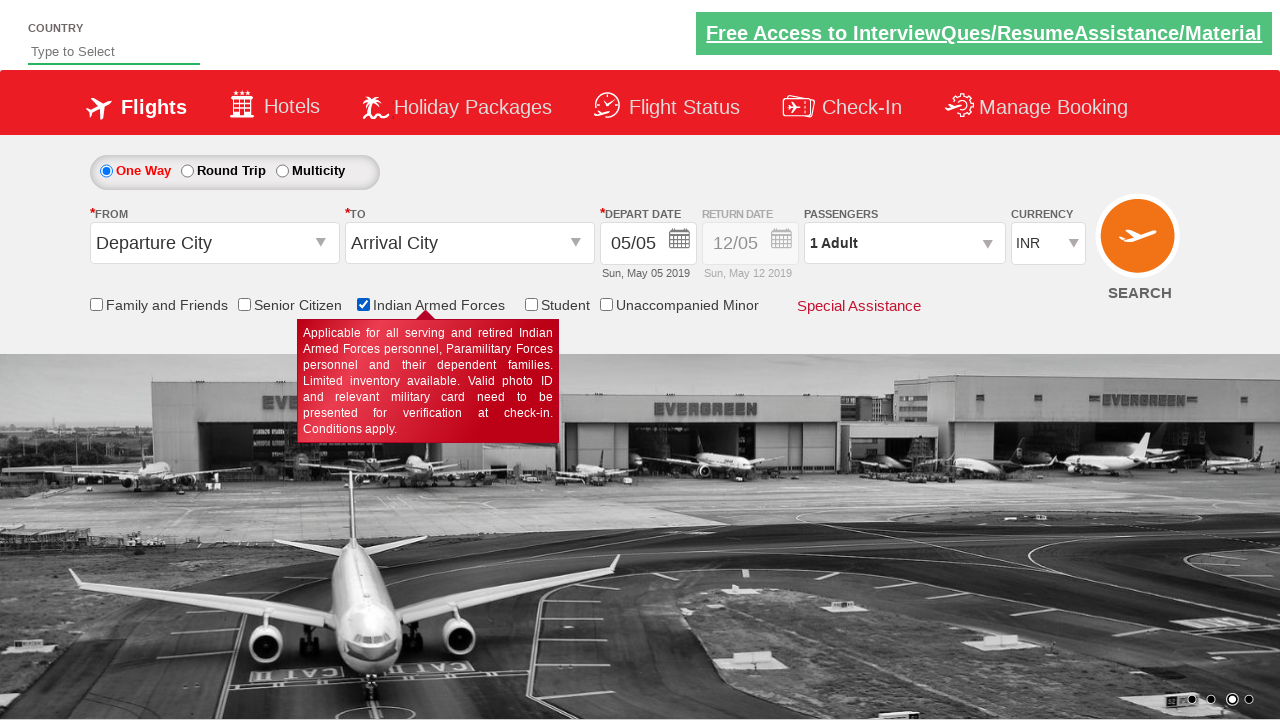